Tests various UI controls on a form page including dropdown selection, radio button checking, checkbox toggling, and verifying link attributes

Starting URL: https://rahulshettyacademy.com/loginpagePractise/

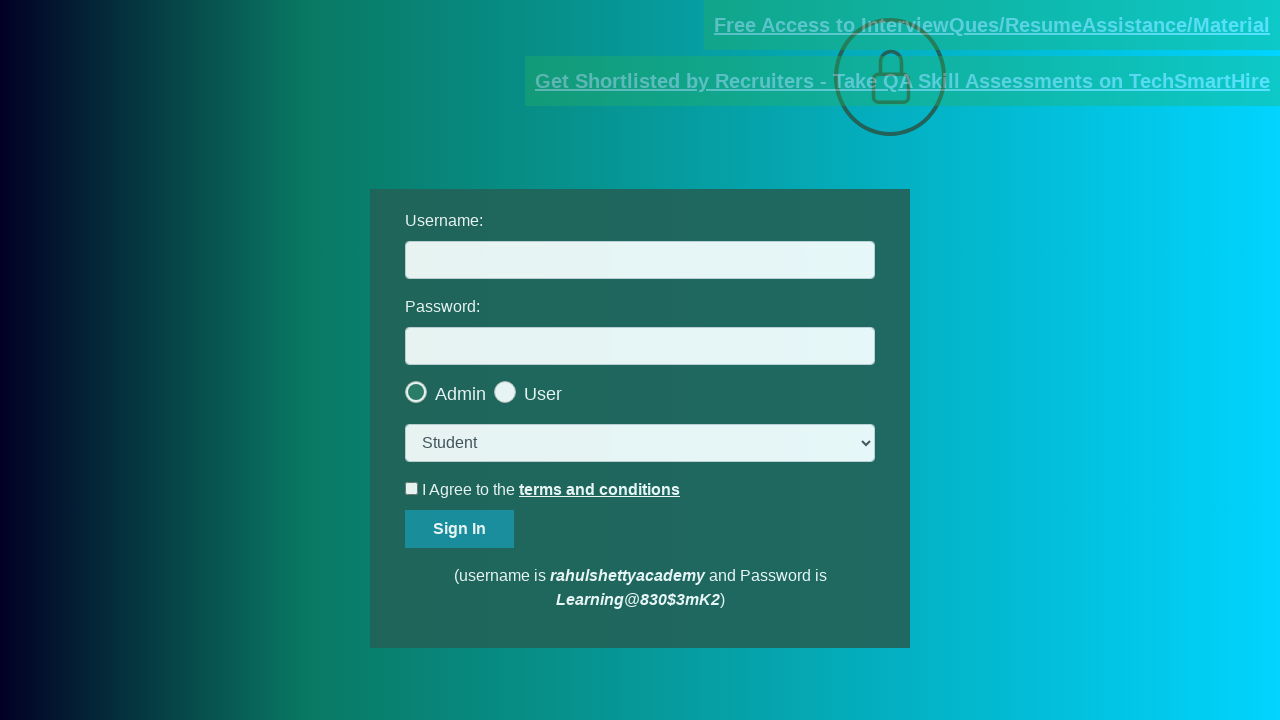

Selected 'consult' option from dropdown on select.form-control
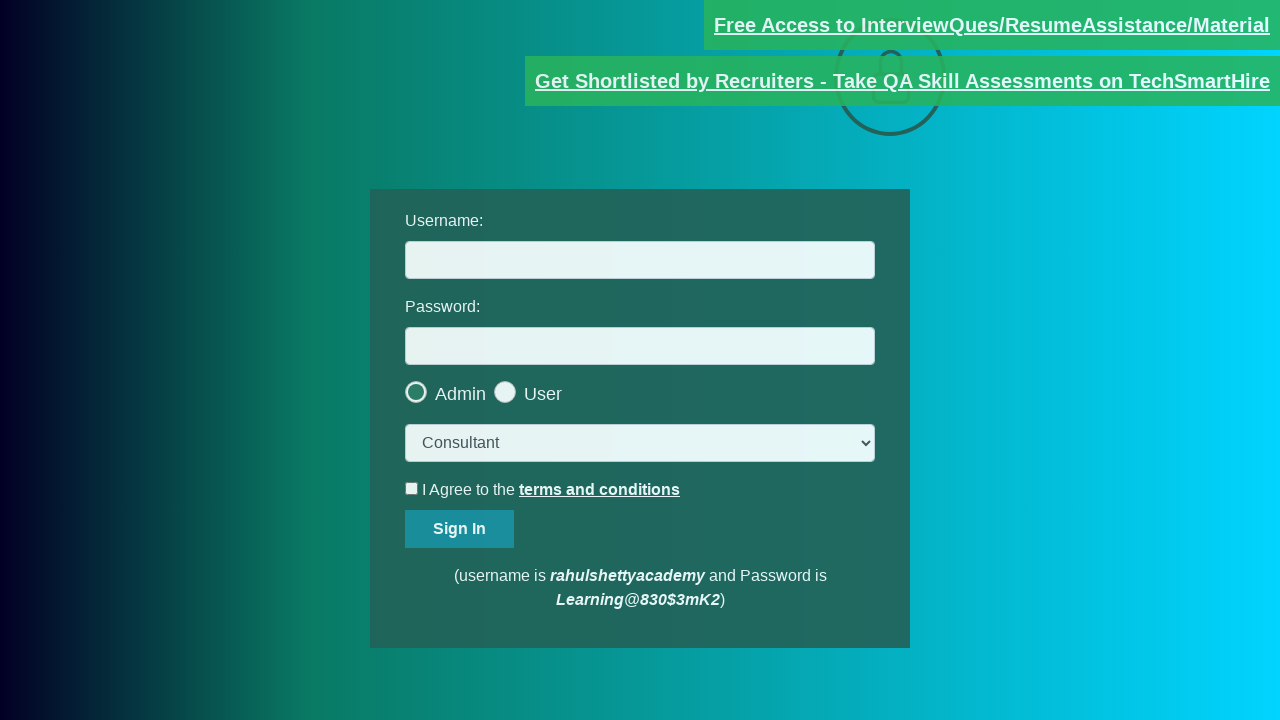

Checked 'user' radio button at (568, 387) on input[type='radio'][value='user']
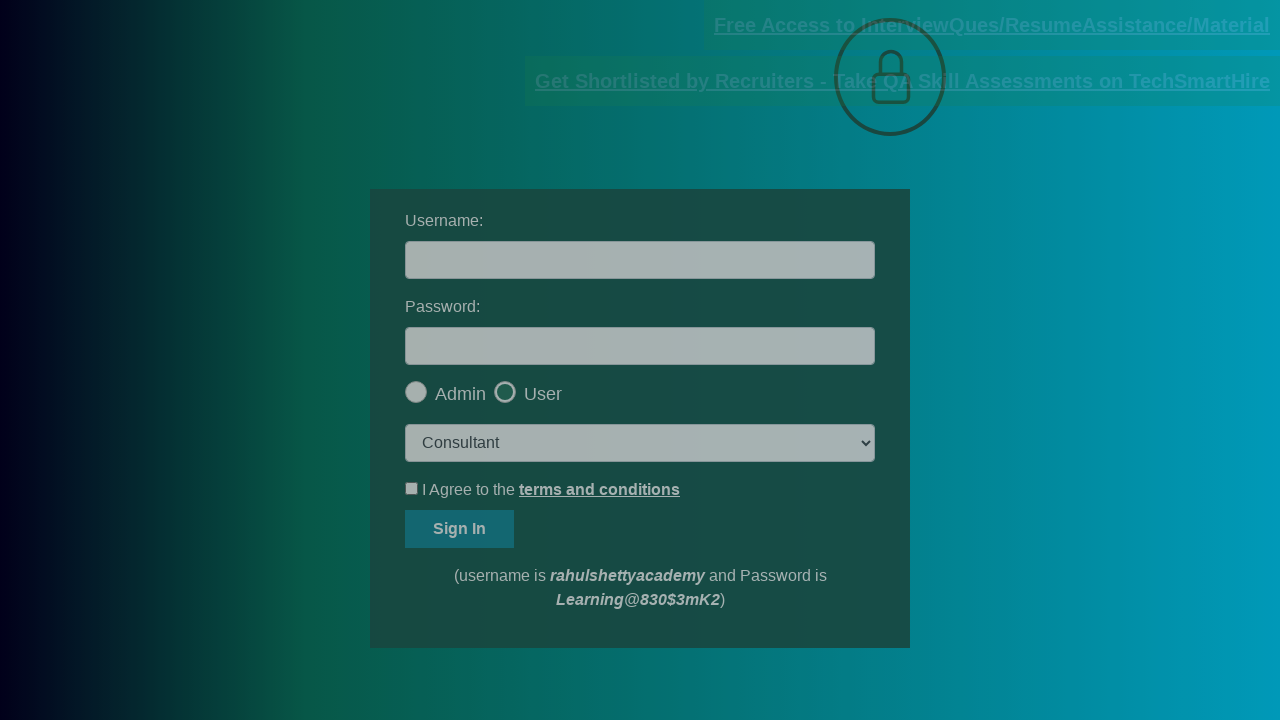

Clicked okay button in popup at (698, 144) on #okayBtn
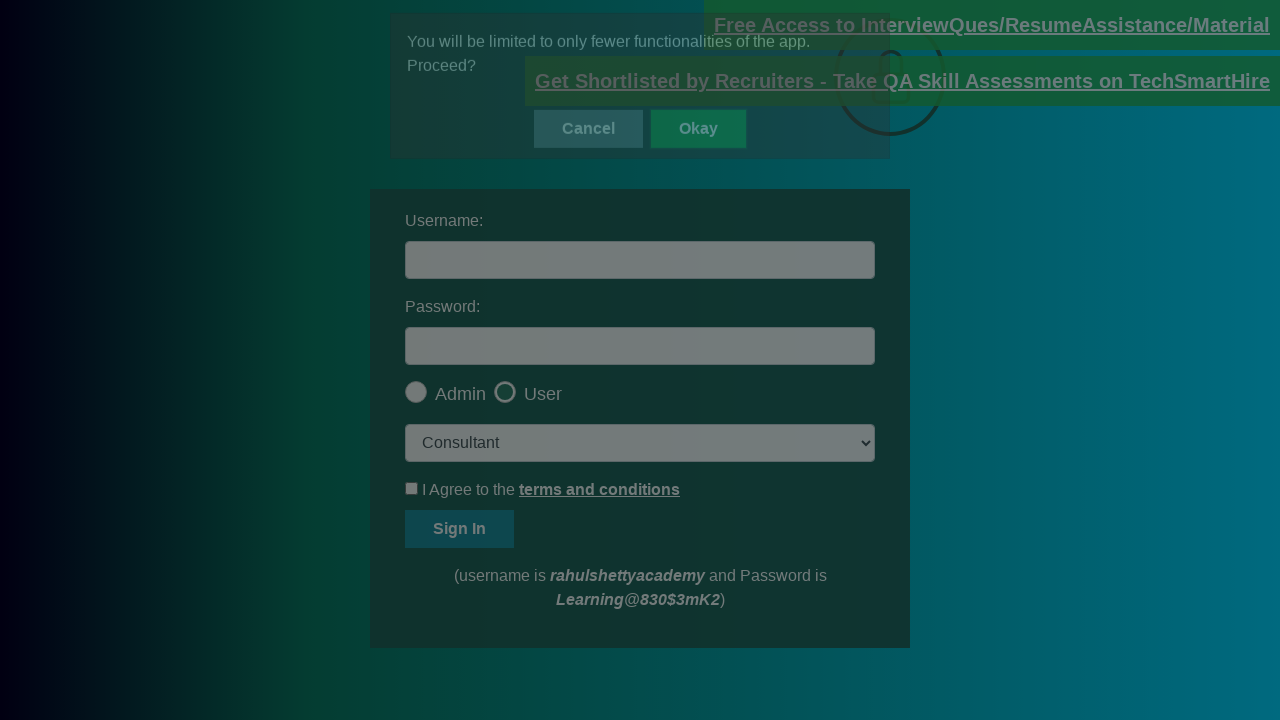

Verified 'user' radio button is checked
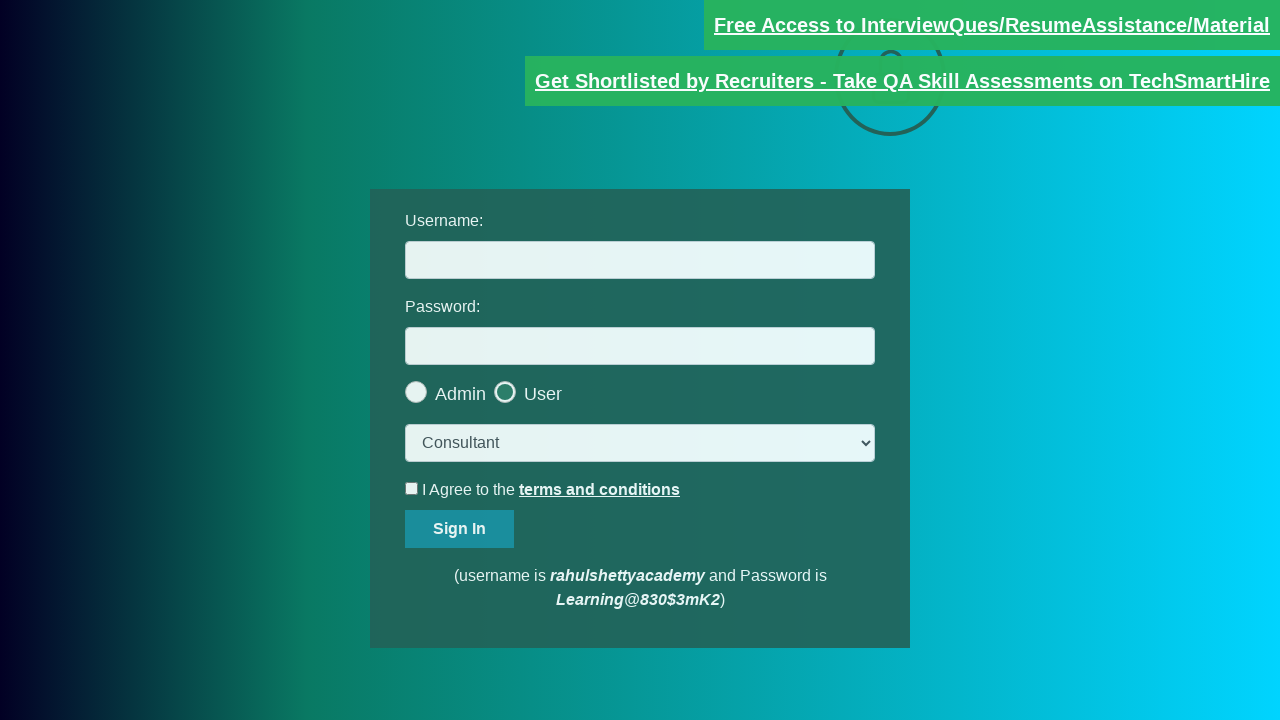

Checked terms checkbox at (412, 488) on #terms
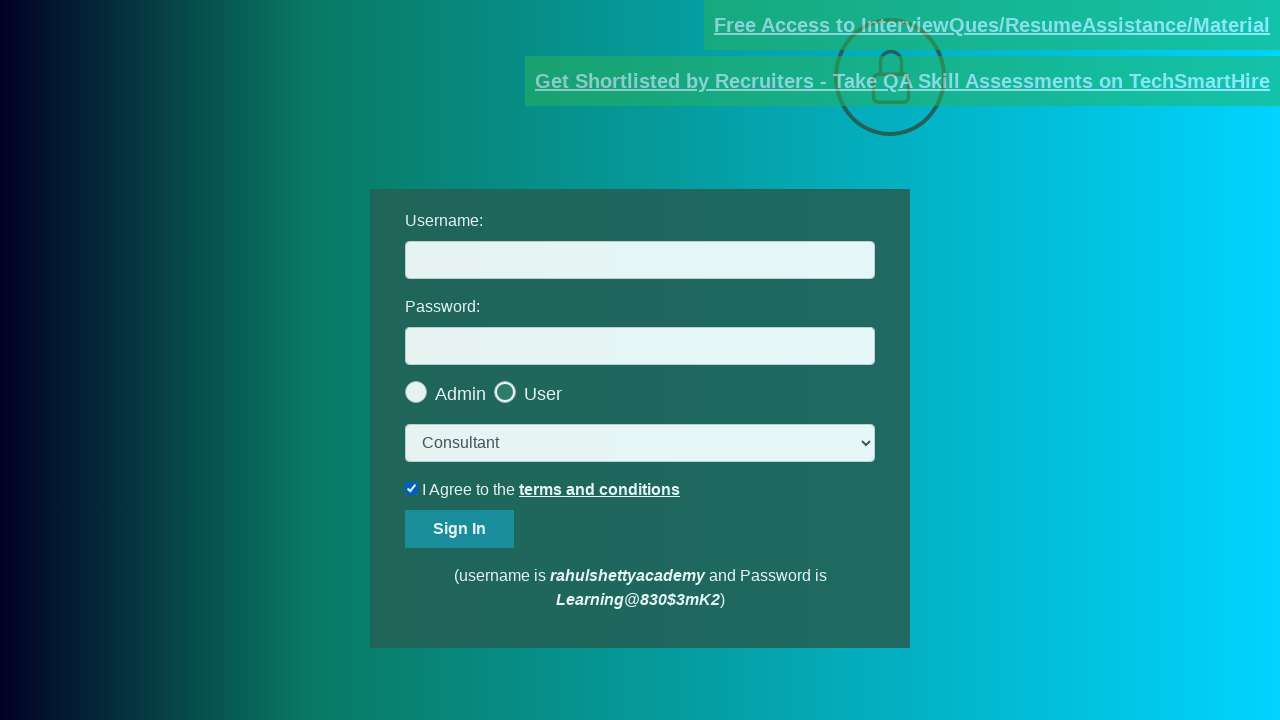

Verified terms checkbox is checked
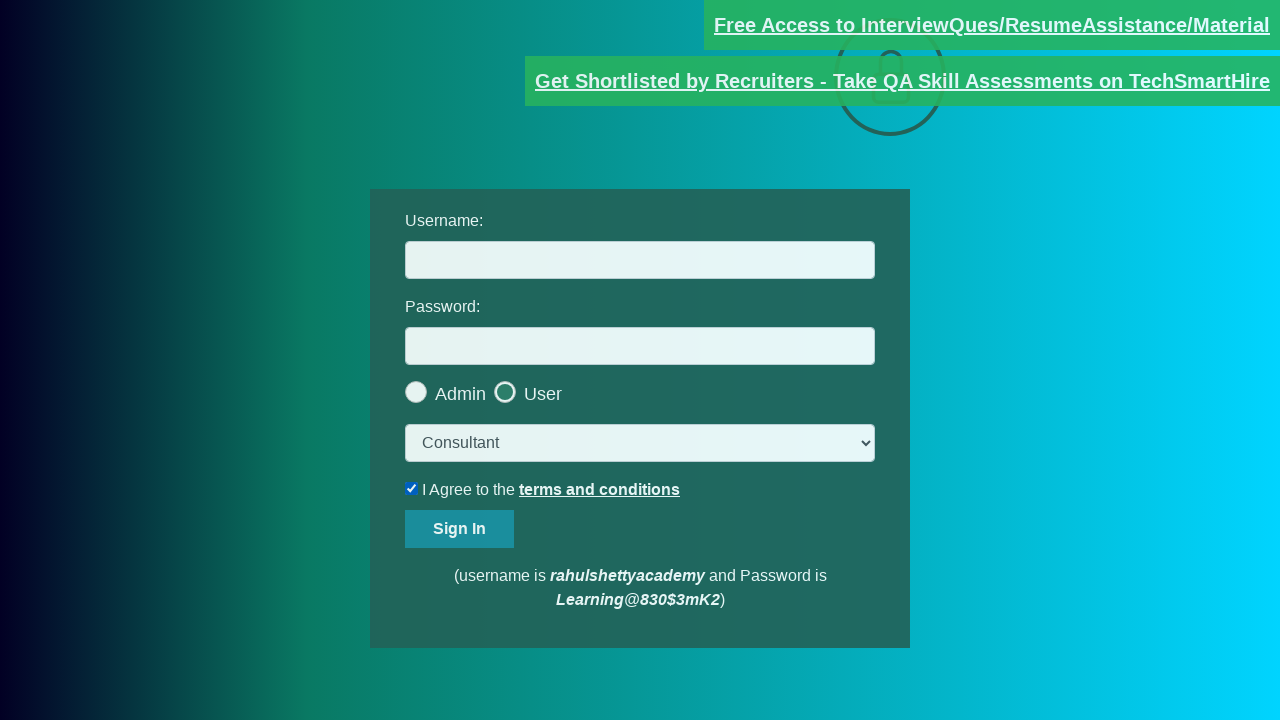

Unchecked terms checkbox at (412, 488) on #terms
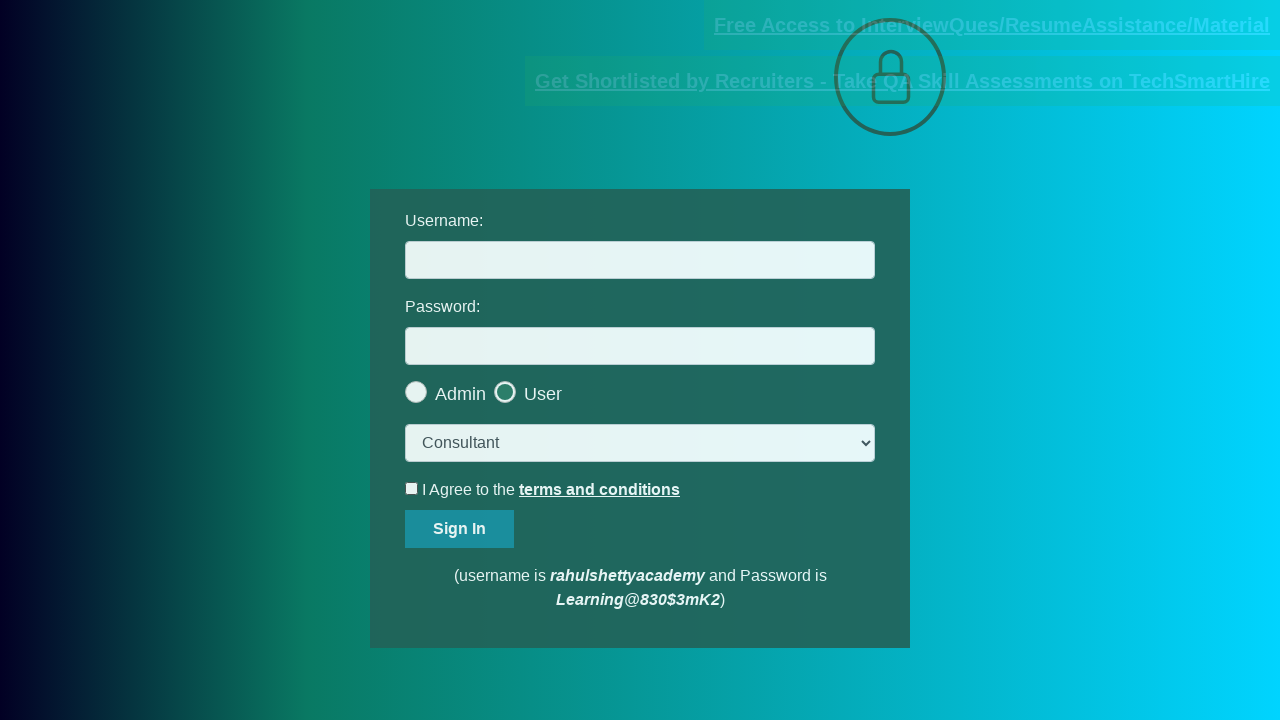

Verified terms checkbox is unchecked
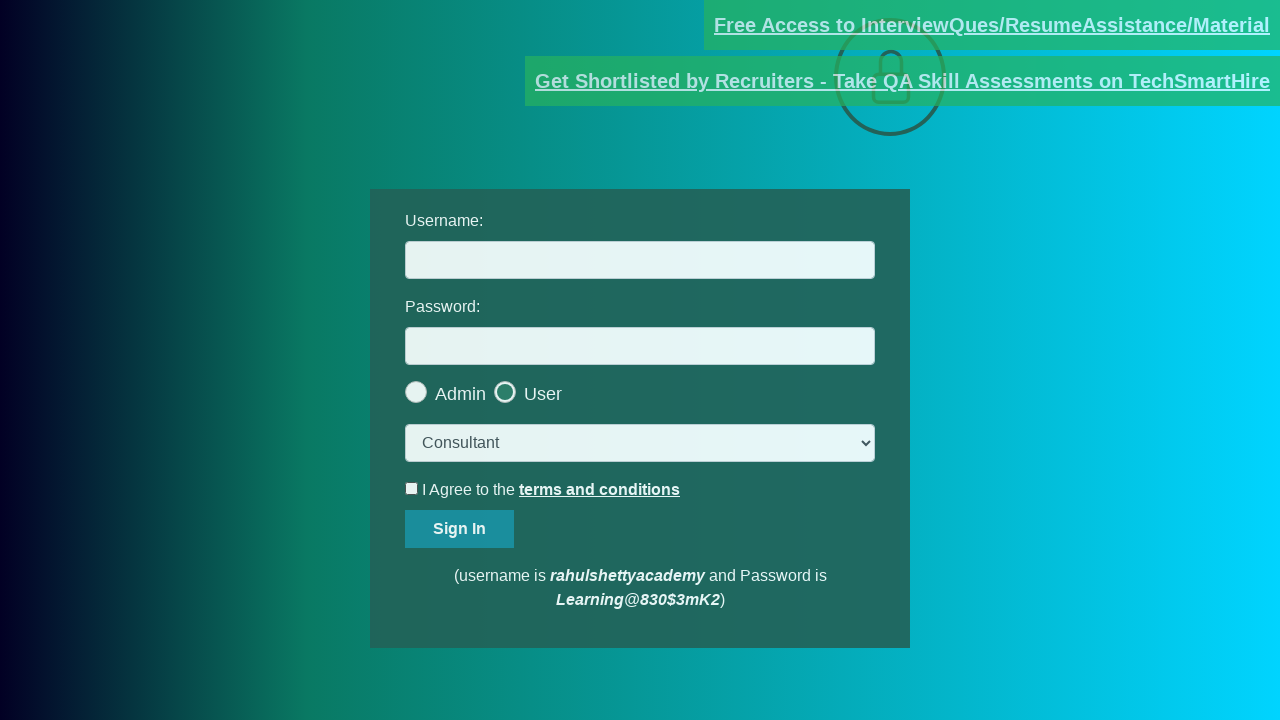

Verified document link has 'blinkingText' class attribute
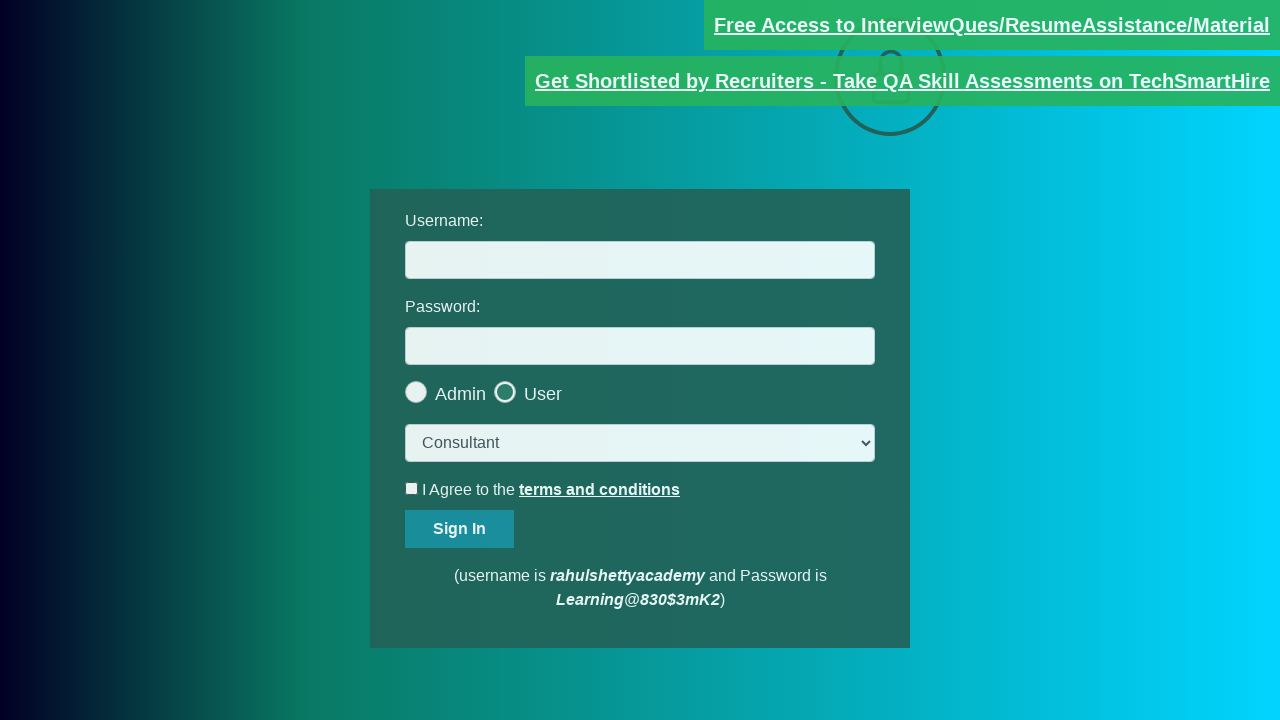

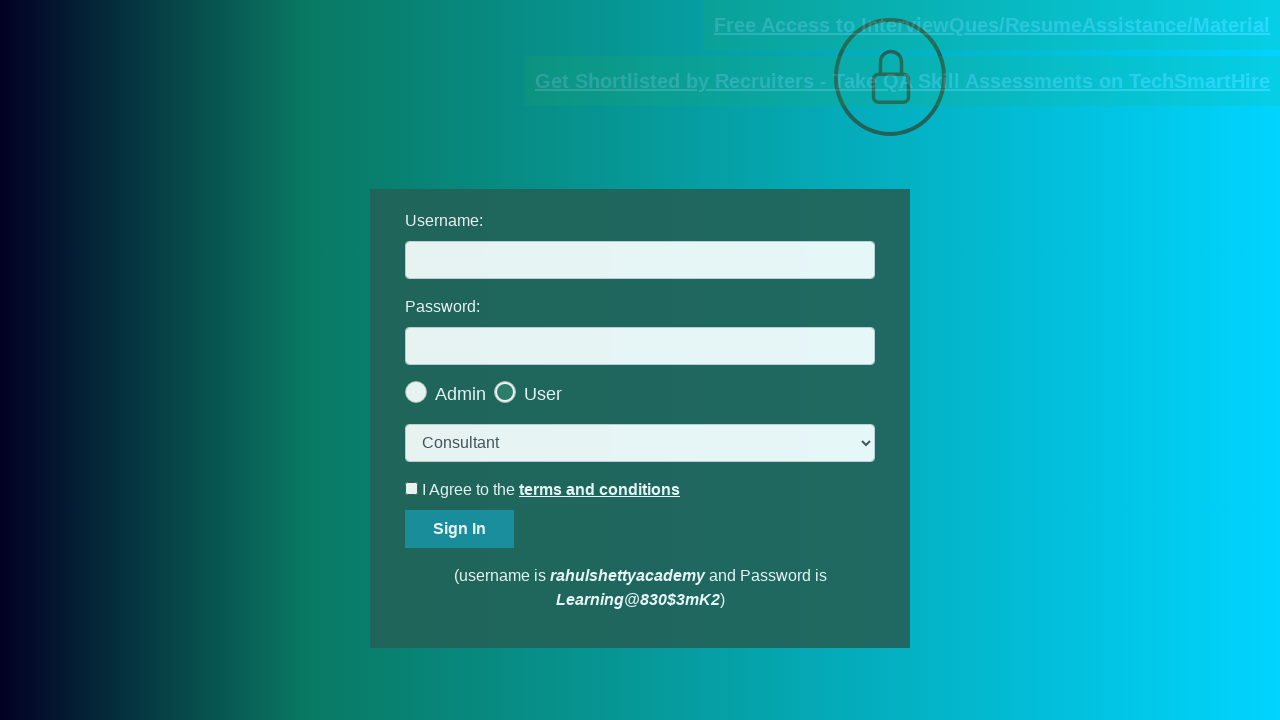